Automates a math exercise form by reading a value from the page, calculating the result using a logarithmic formula, filling in the answer, checking required checkboxes, and submitting the form.

Starting URL: http://suninjuly.github.io/math.html

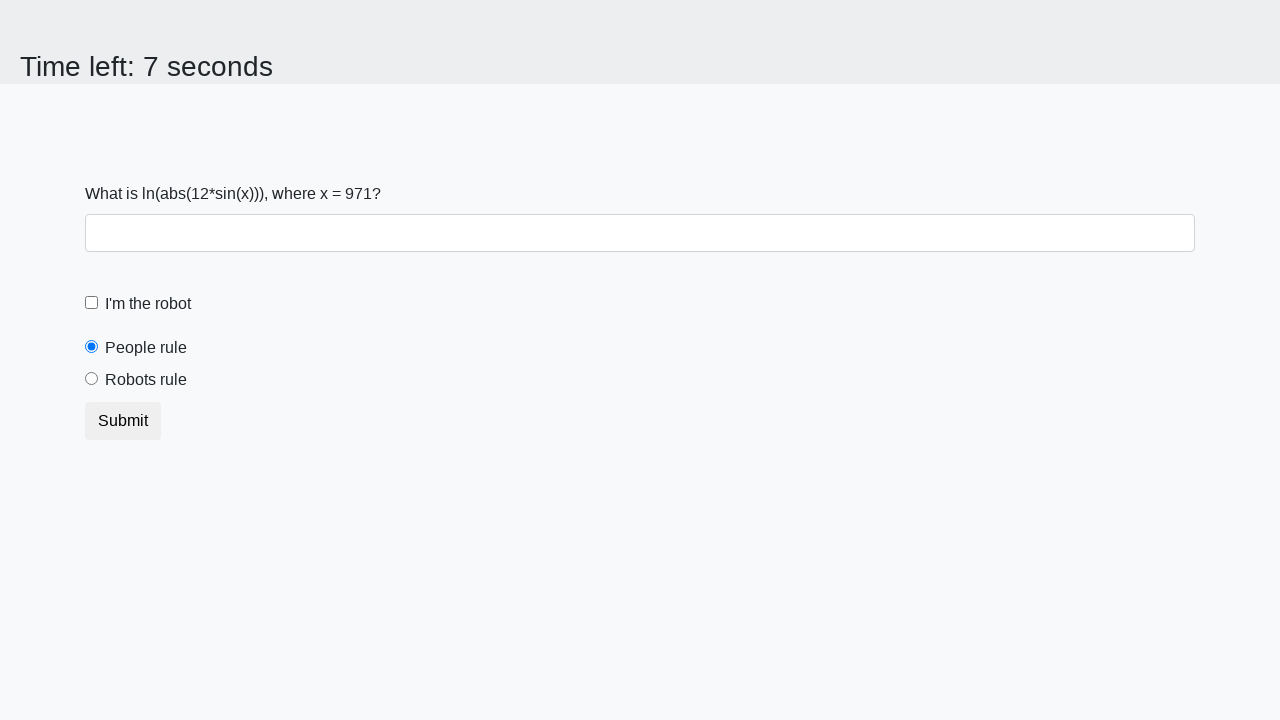

Read x value from page element
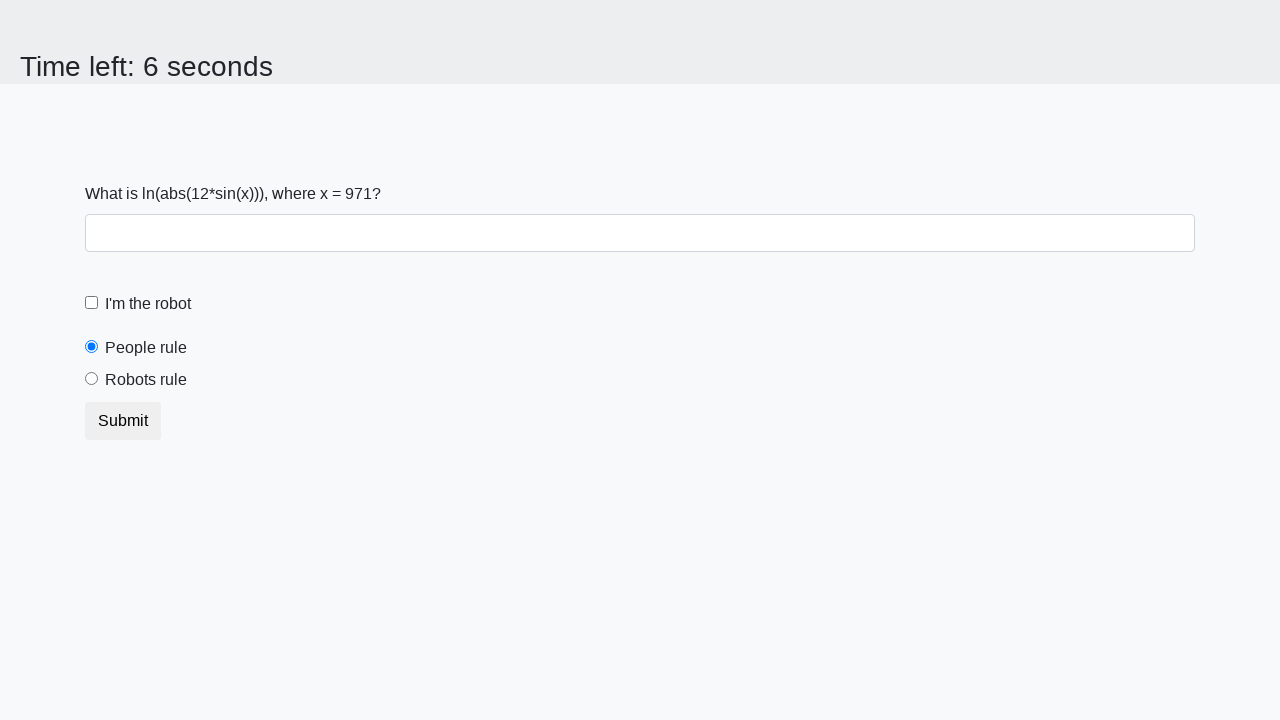

Calculated answer using logarithmic formula: y = 1.0797949708138432
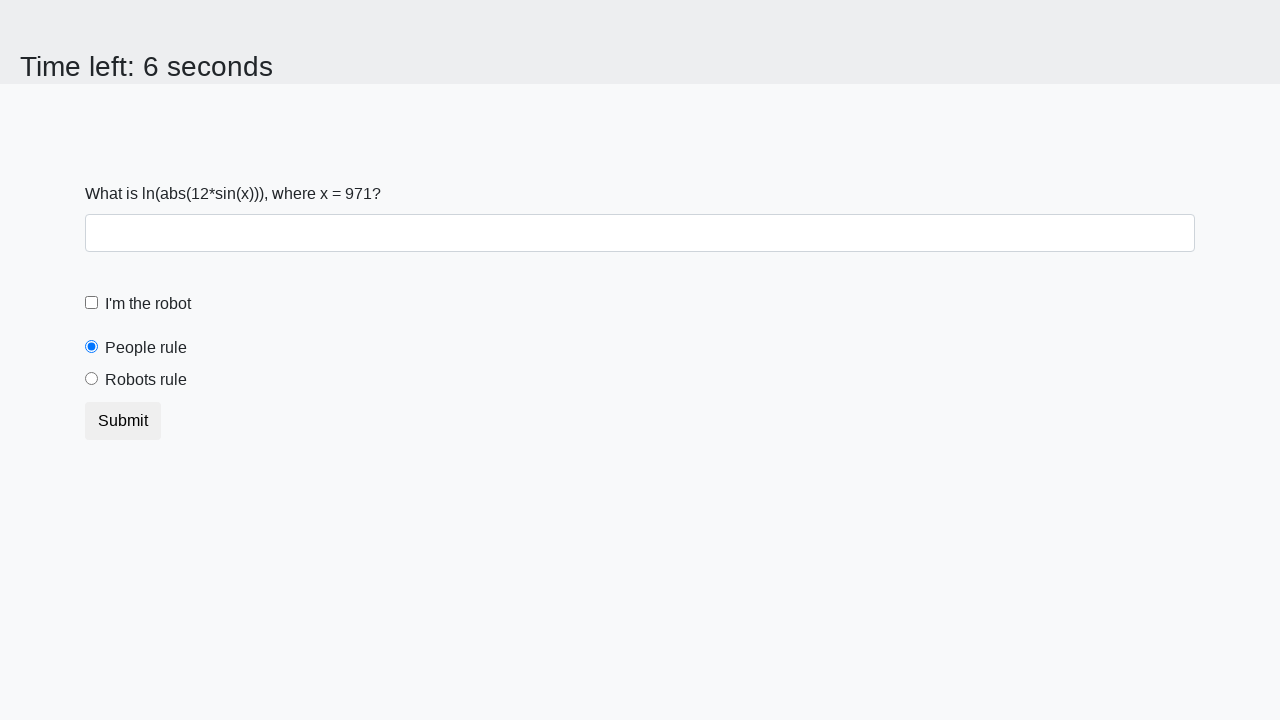

Filled answer field with calculated result on #answer
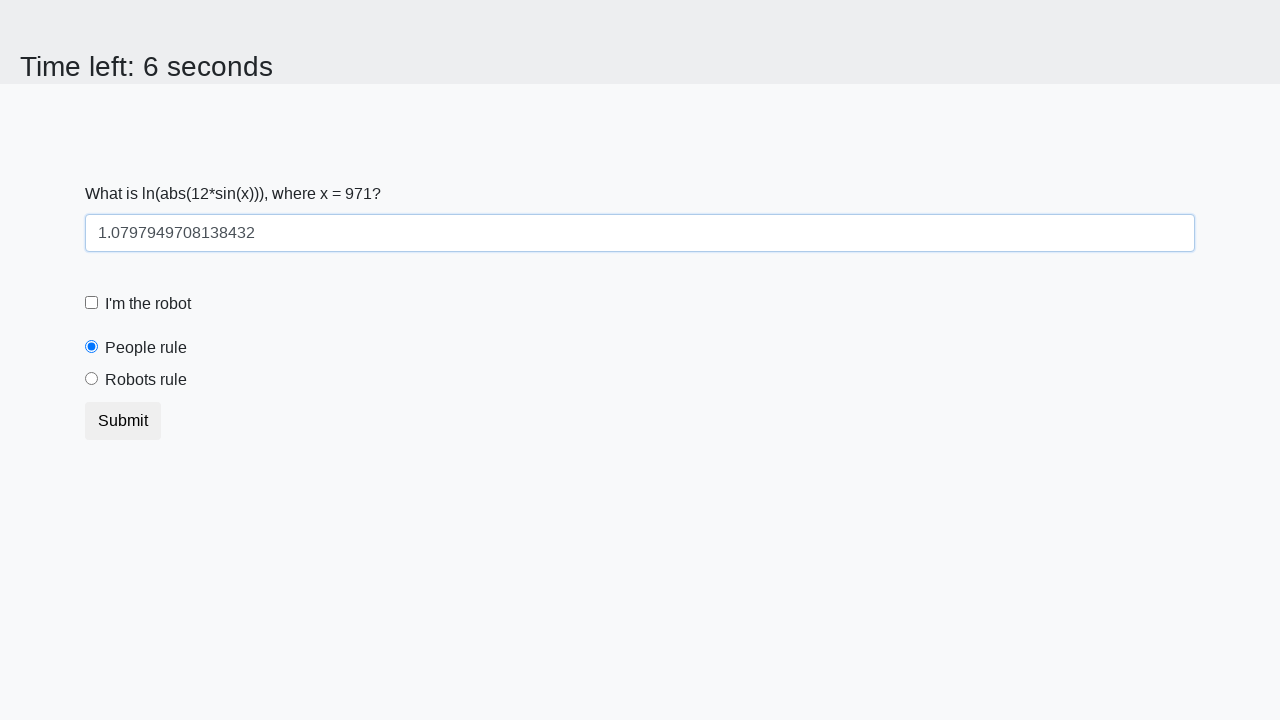

Checked the robot checkbox at (92, 303) on #robotCheckbox
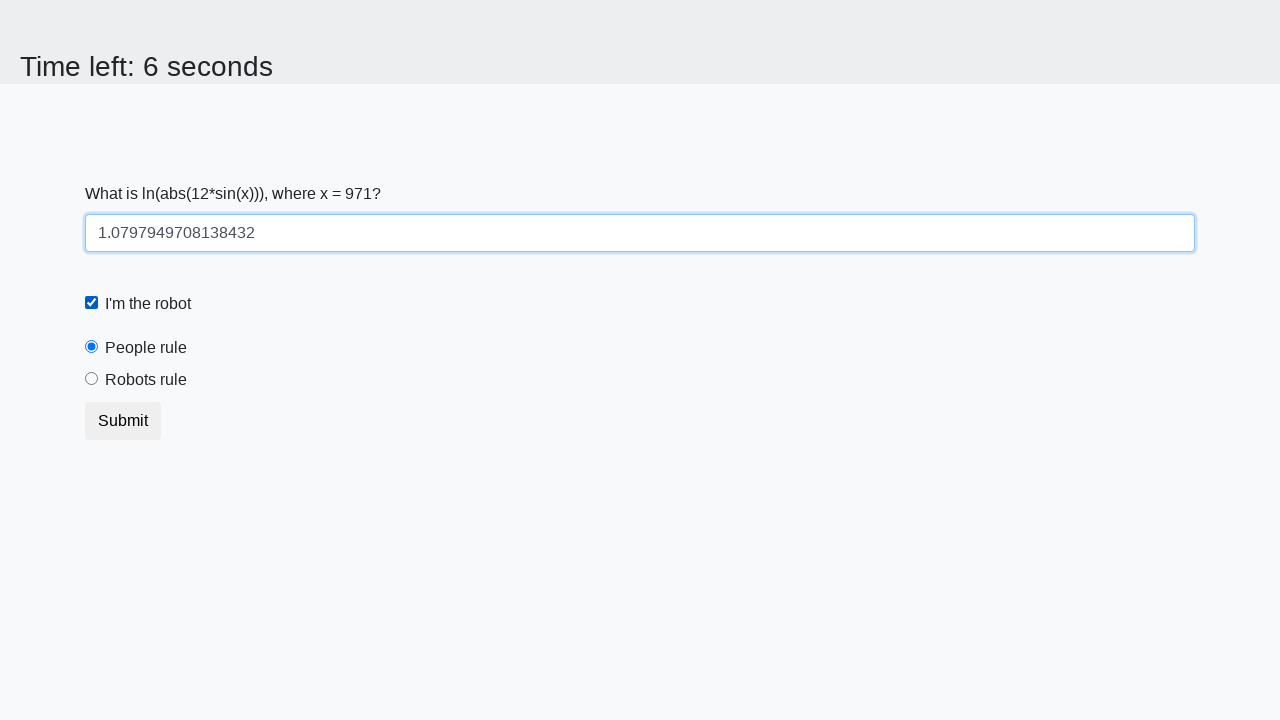

Checked the robots rule checkbox at (92, 379) on #robotsRule
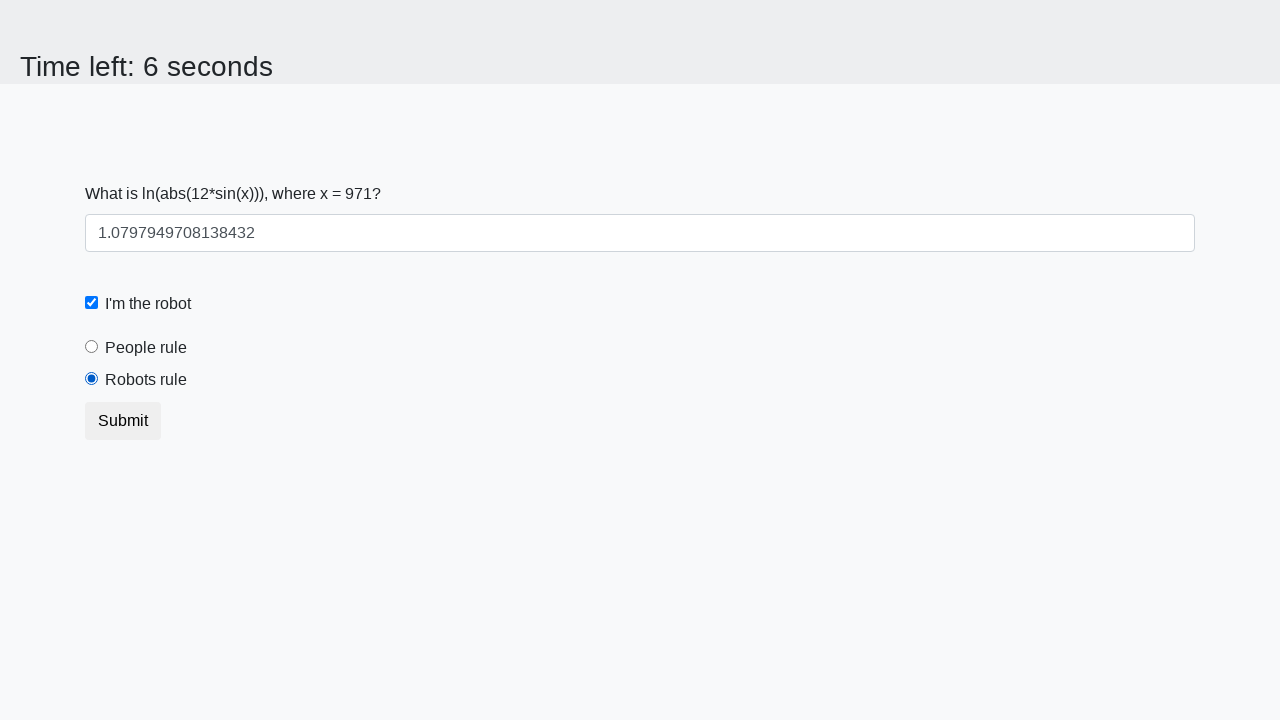

Clicked submit button to complete form at (123, 421) on [type='submit']
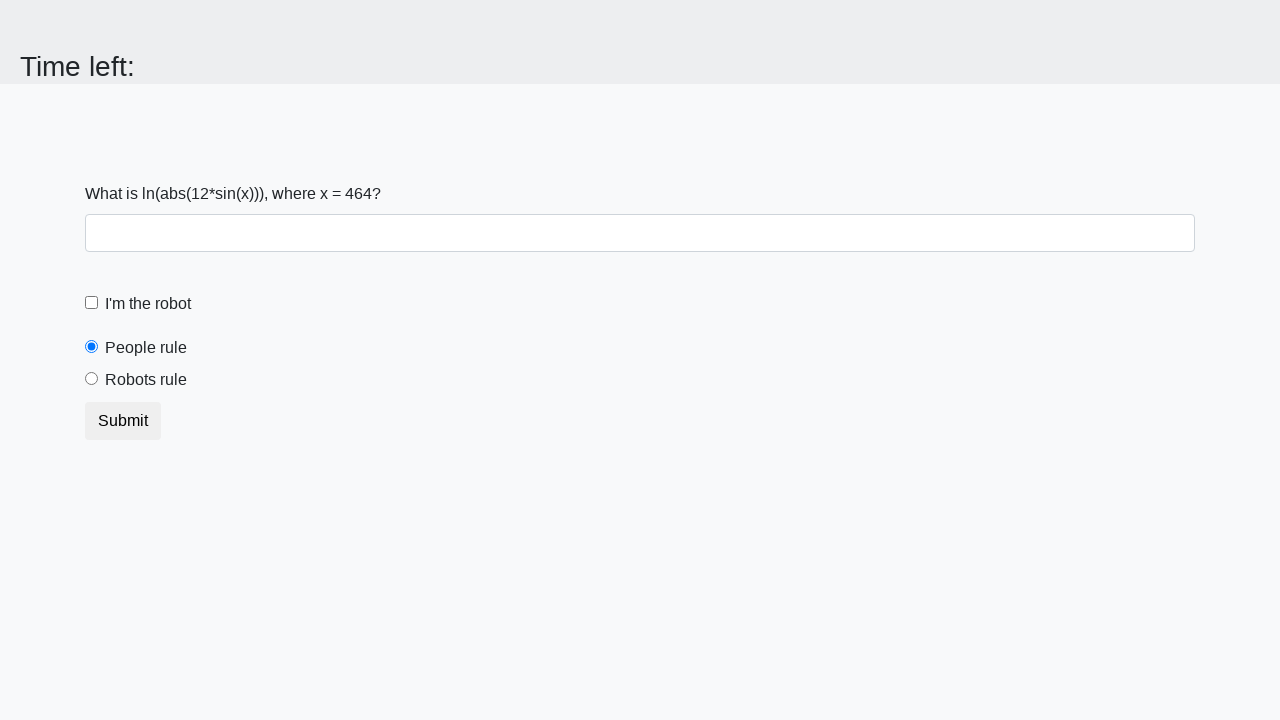

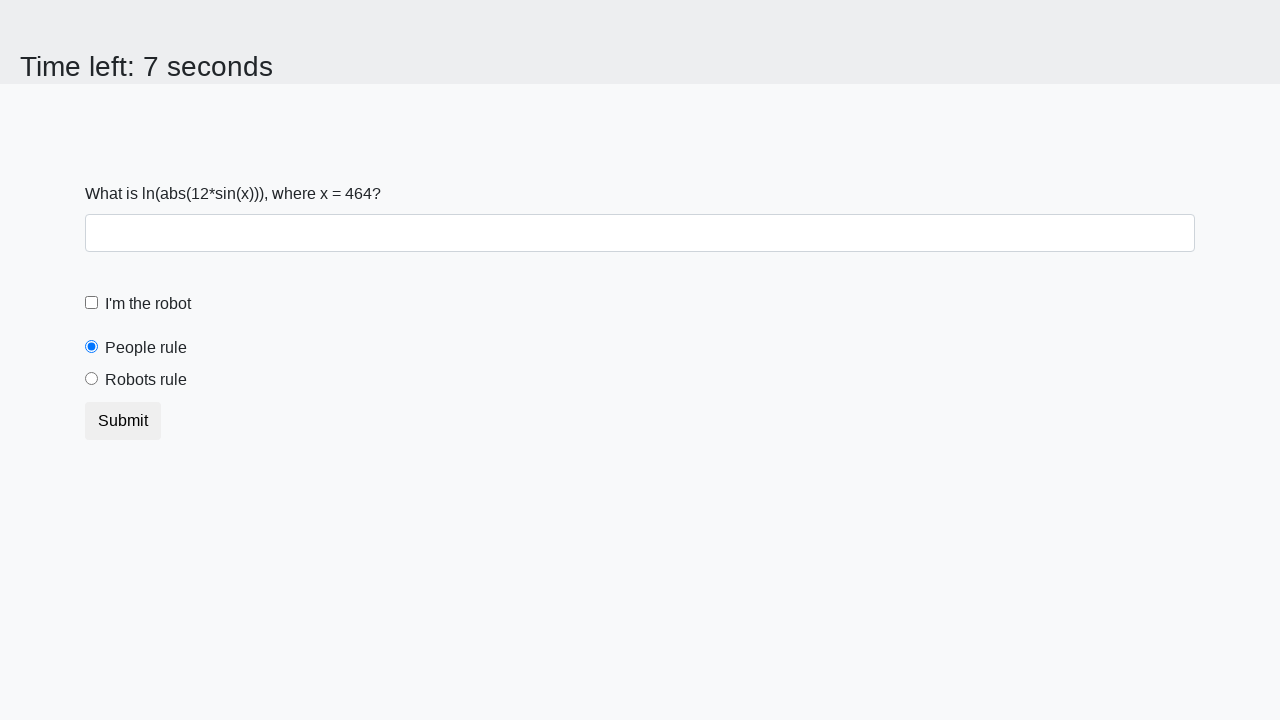